Tests hovering over user 2 avatar and verifies that only user 2 profile link is displayed while user 1 and user 3 remain hidden

Starting URL: http://the-internet.herokuapp.com/

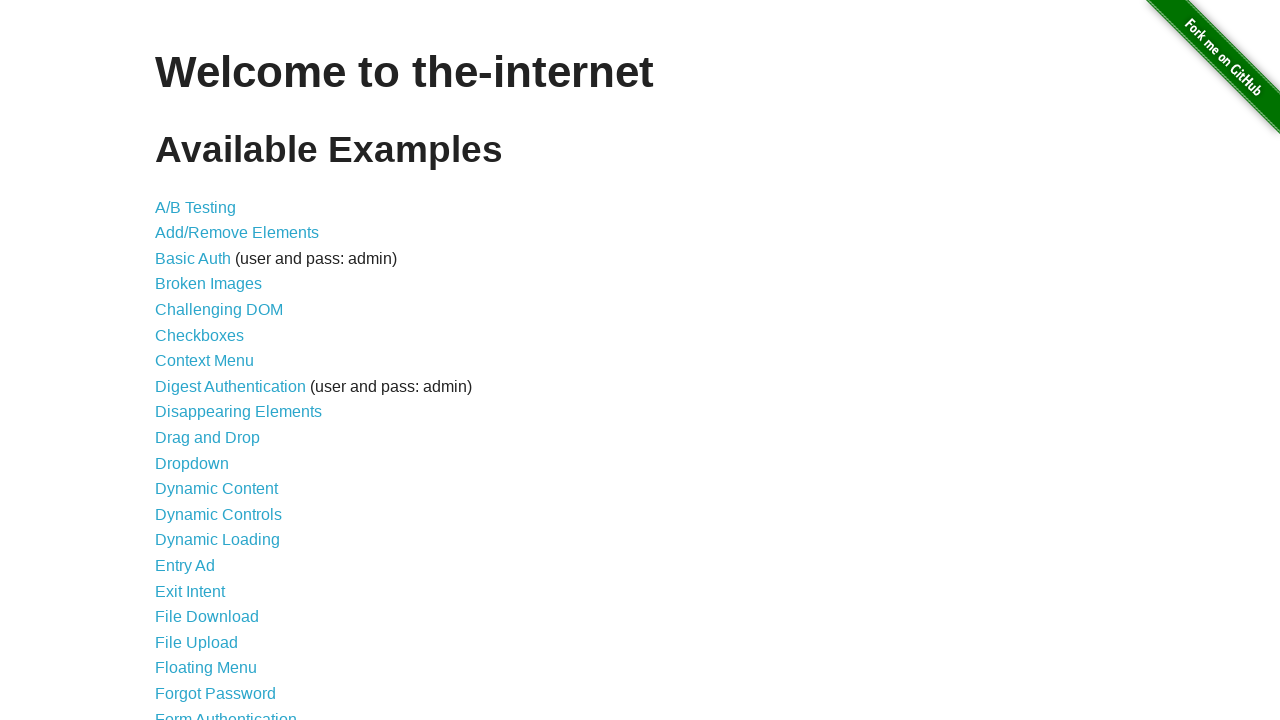

Clicked on hovers link at (180, 360) on a[href='/hovers']
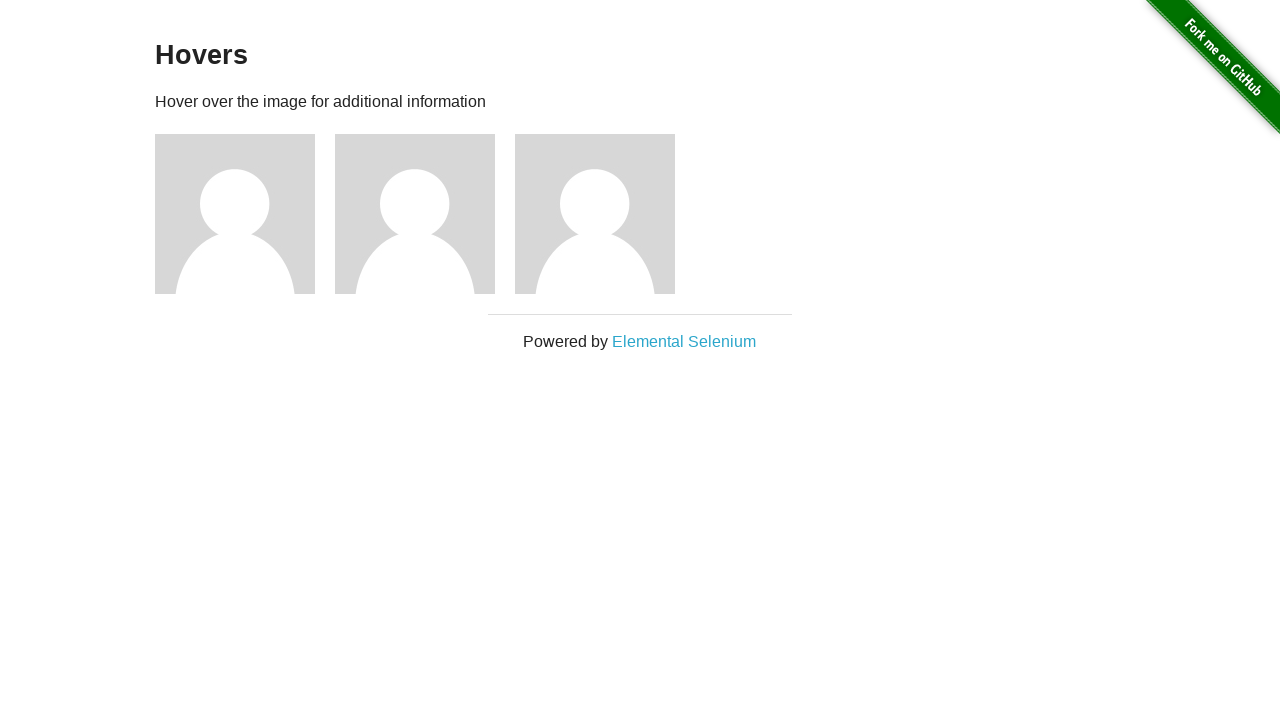

Hovered over user 2 avatar at (415, 214) on xpath=//h5[.='name: user2']//parent::div//preceding-sibling::img[@src='/img/avat
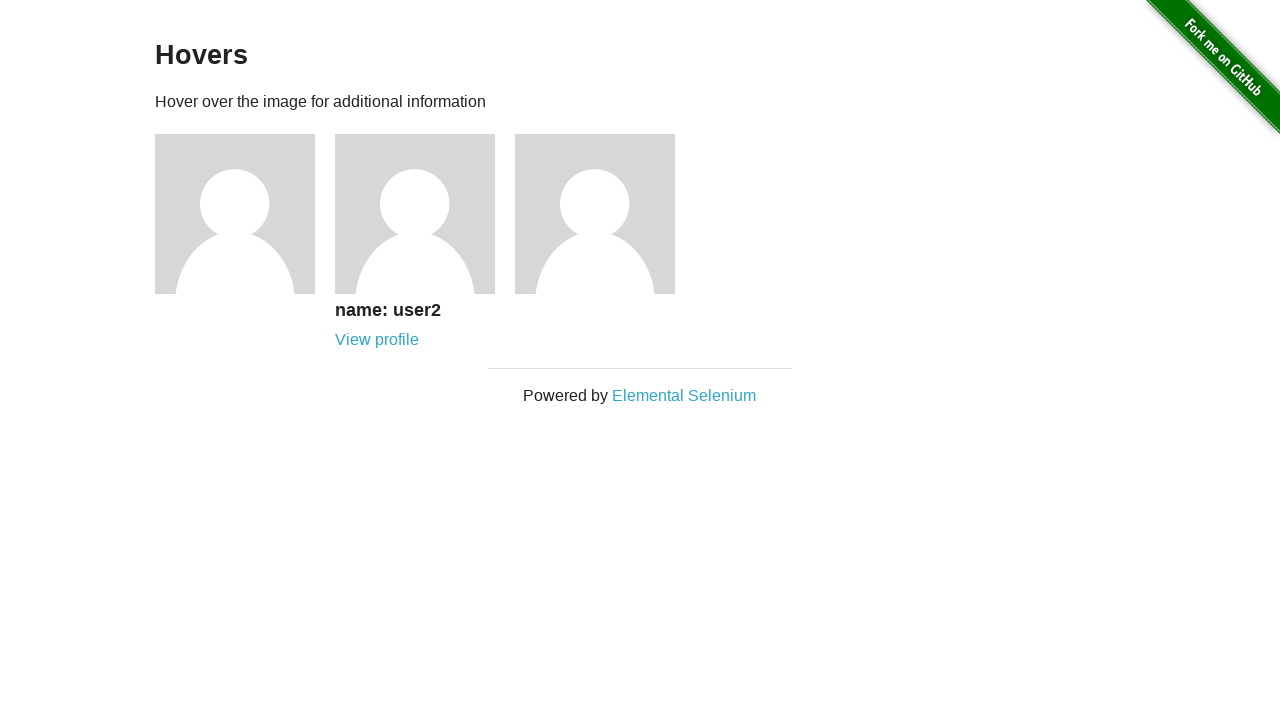

Verified that user 2 profile link is visible
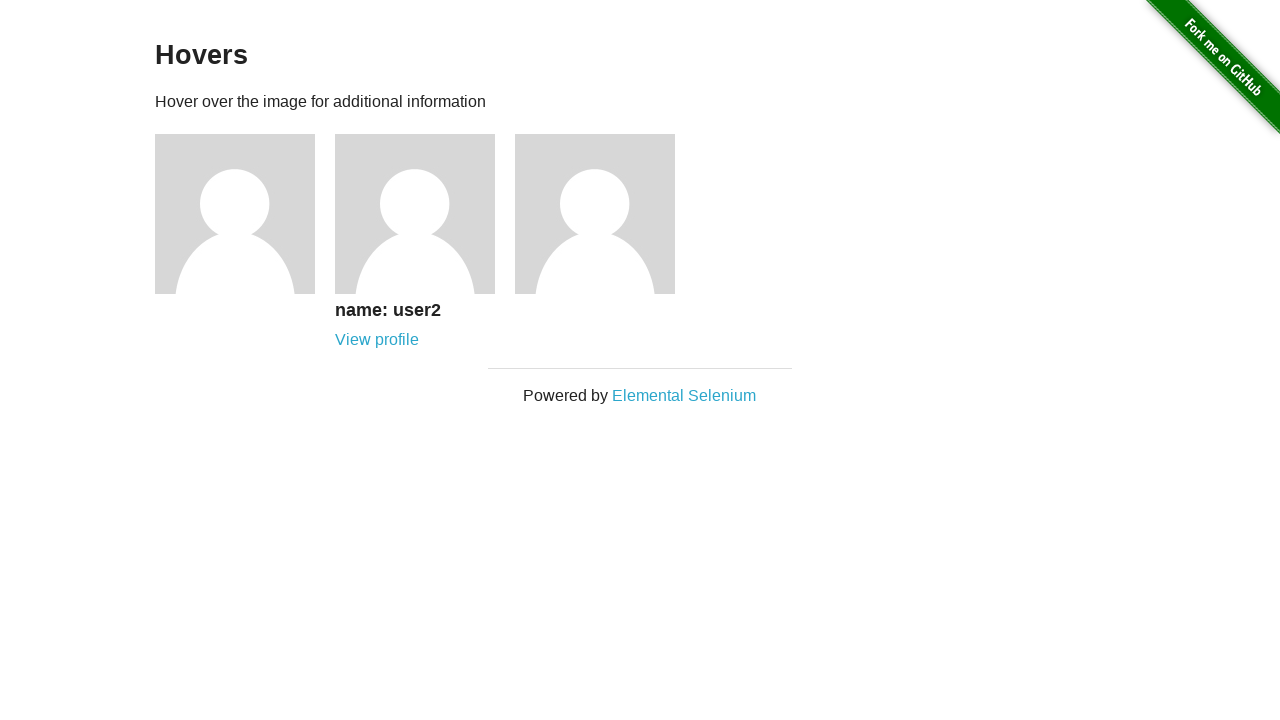

Verified that user 1 profile link is not visible
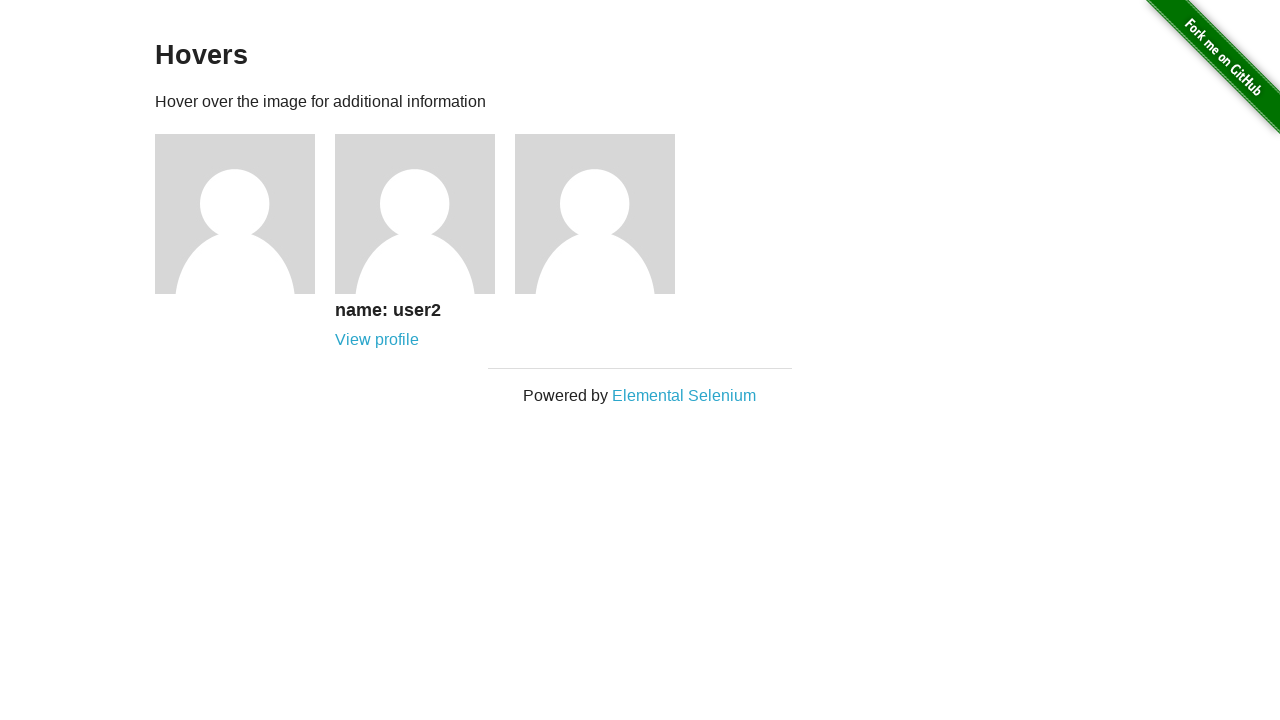

Verified that user 3 profile link is not visible
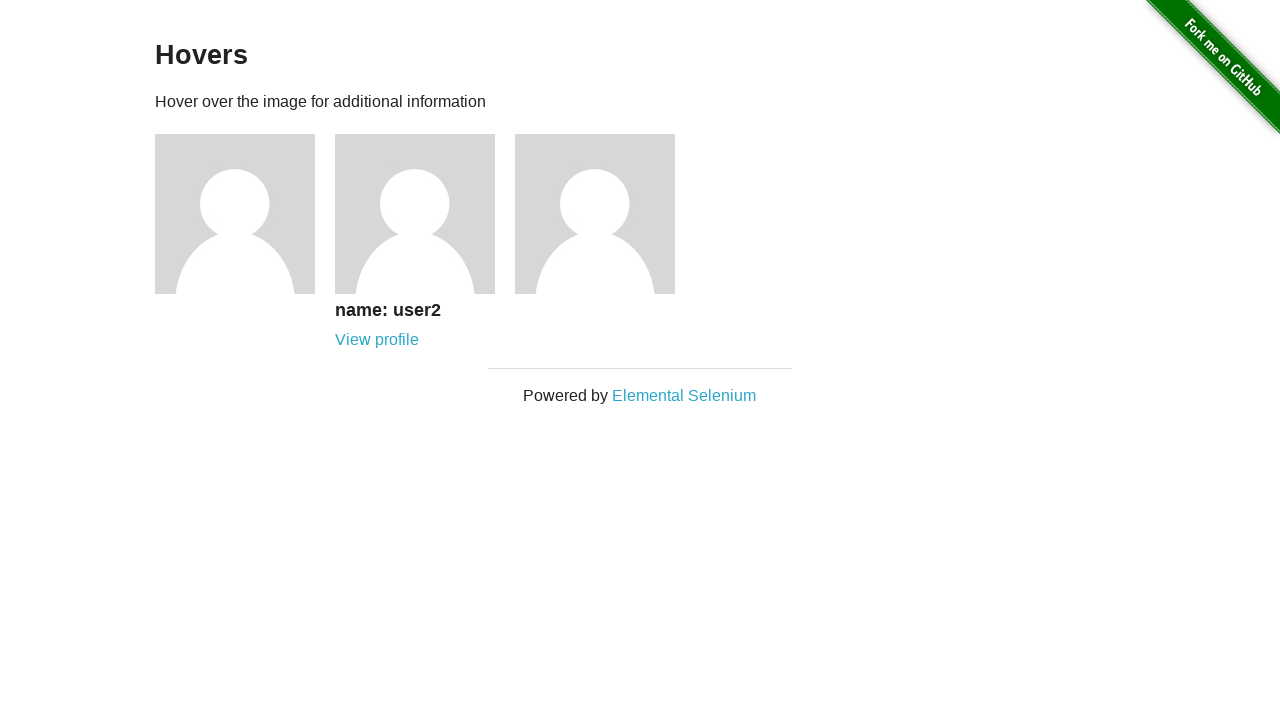

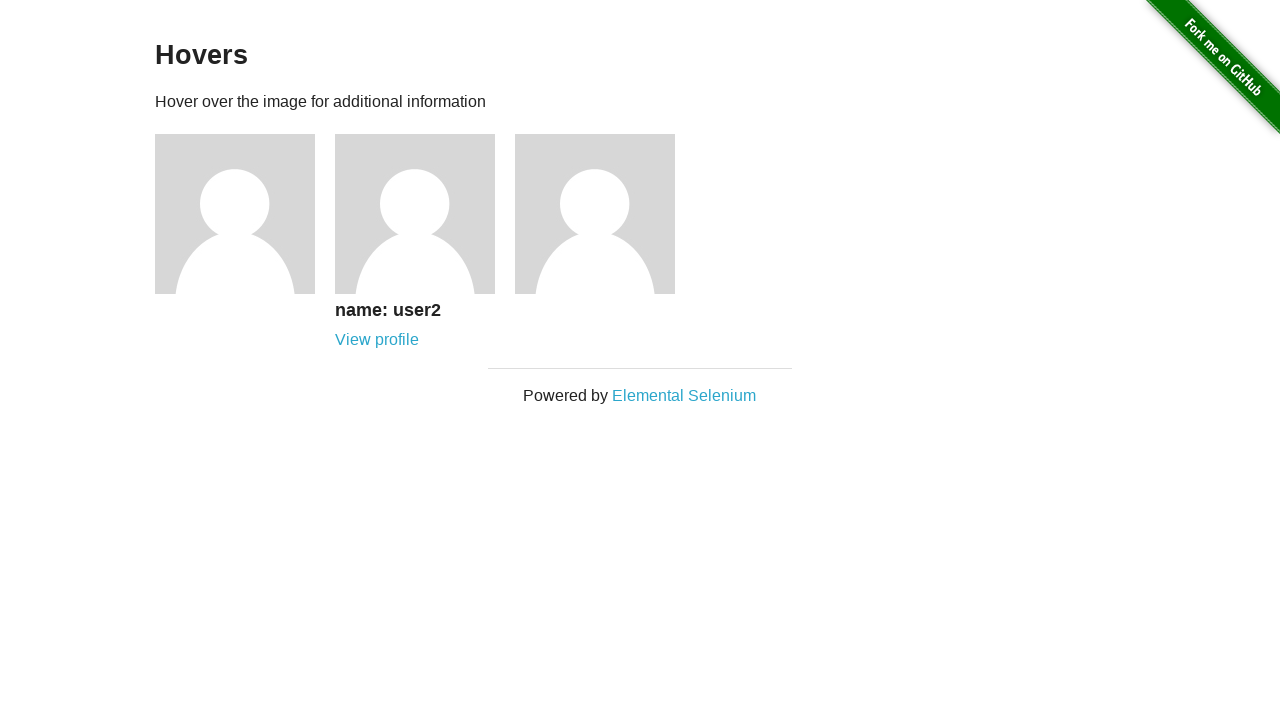